Tests form validation by filling fields with blank spaces and verifying appropriate error messages

Starting URL: https://www.mobicip.com/support

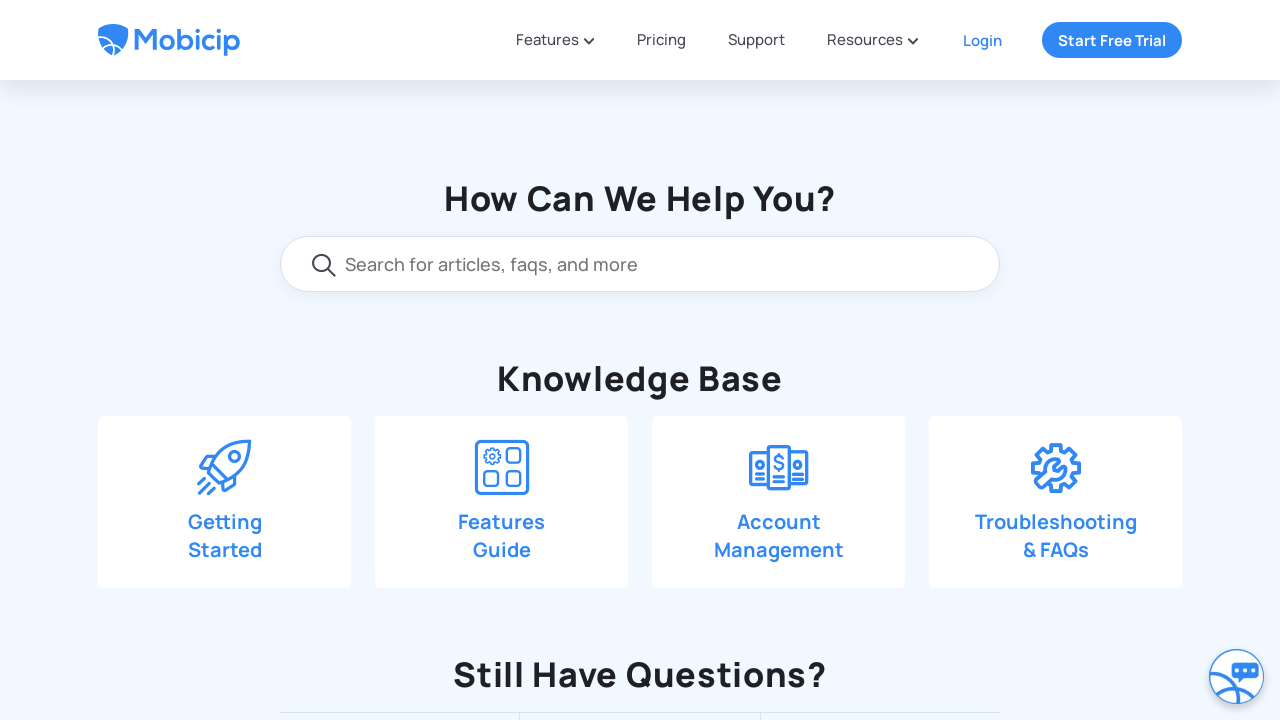

Scrolled down 550px to view contact form section
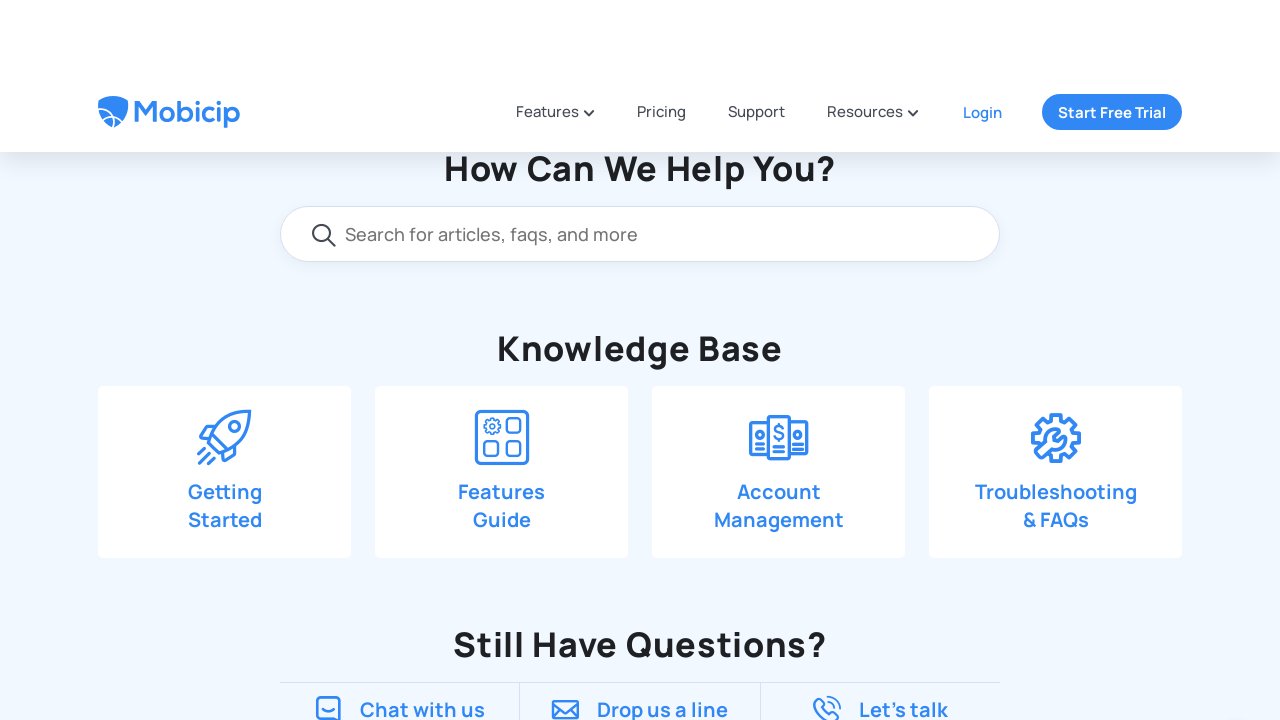

Clicked 'Drop us a line' button to open contact form at (663, 190) on xpath=//span[text()='Drop us a line']
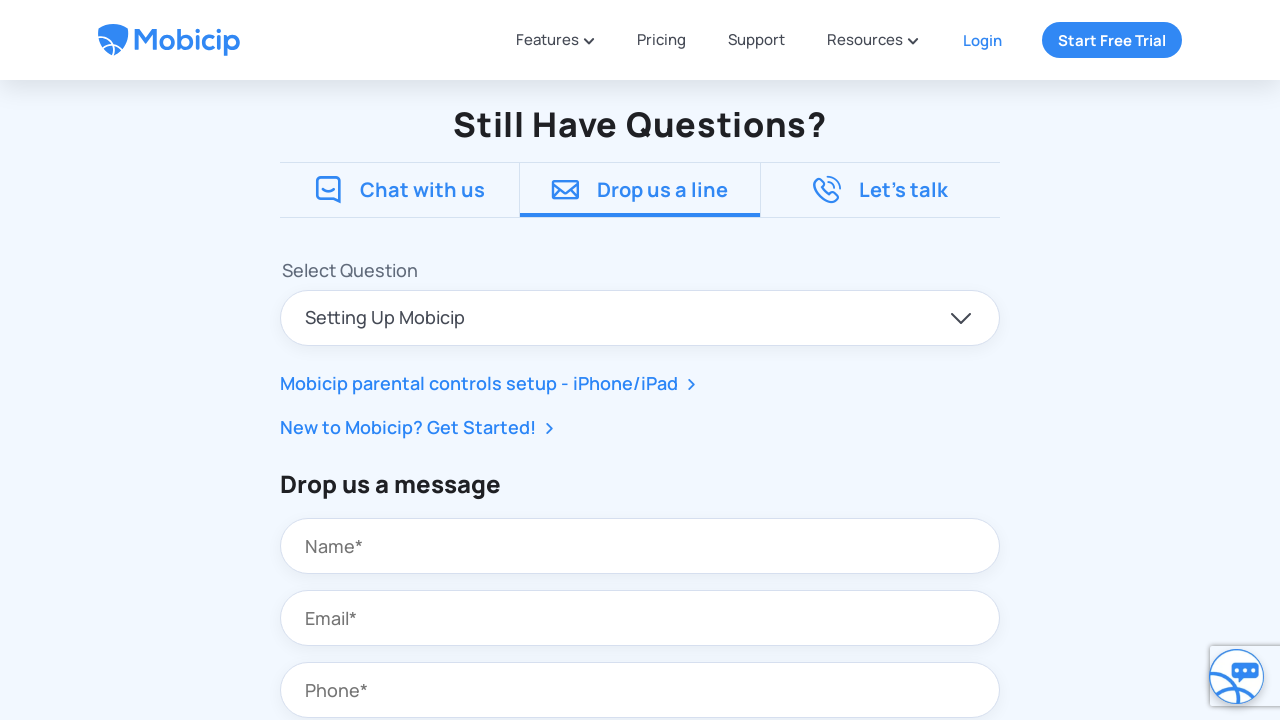

Scrolled down 390px to view form fields
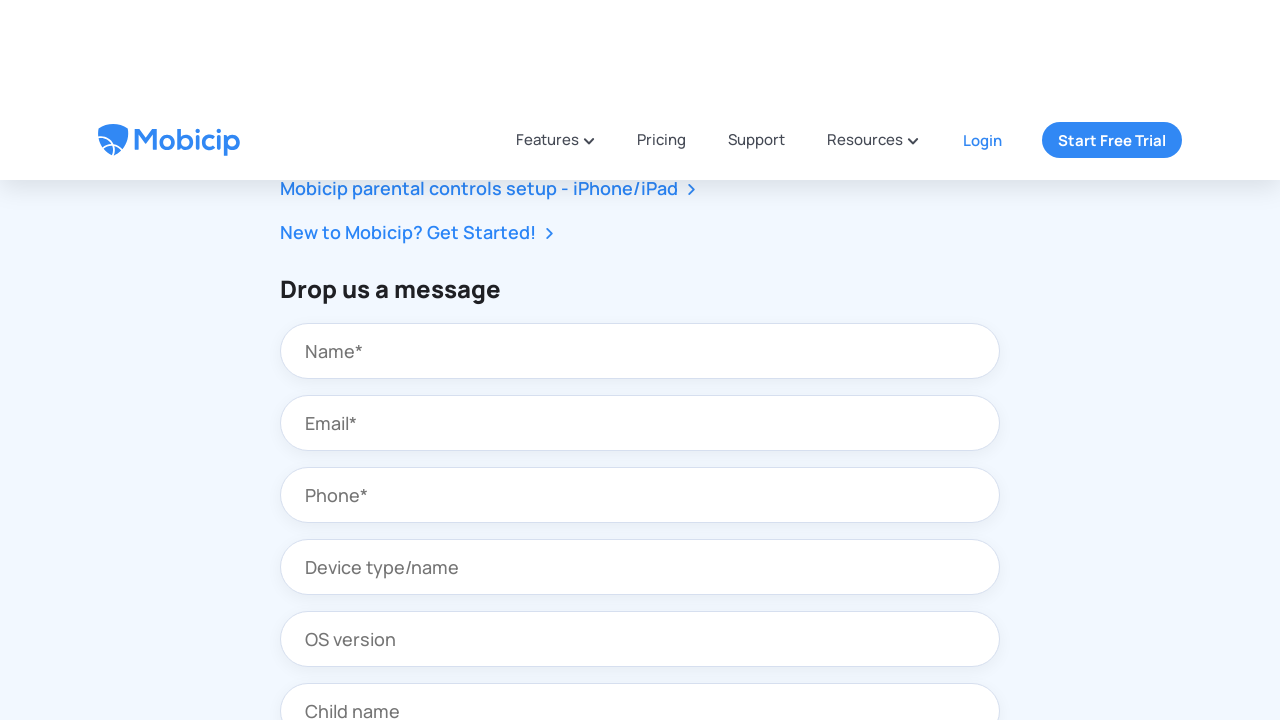

Filled first form field with blank spaces on //p[text()='Drop us a message']/following::input[1]
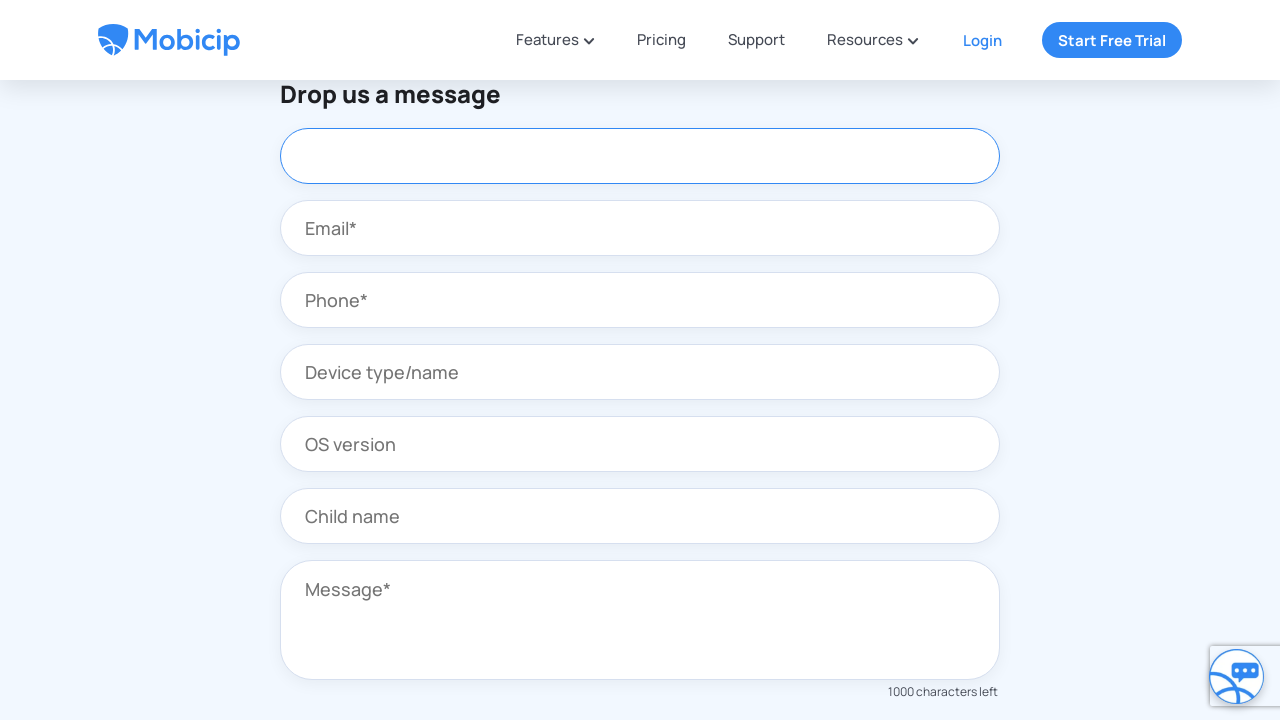

Filled second form field with blank spaces on //p[text()='Drop us a message']/following::input[2]
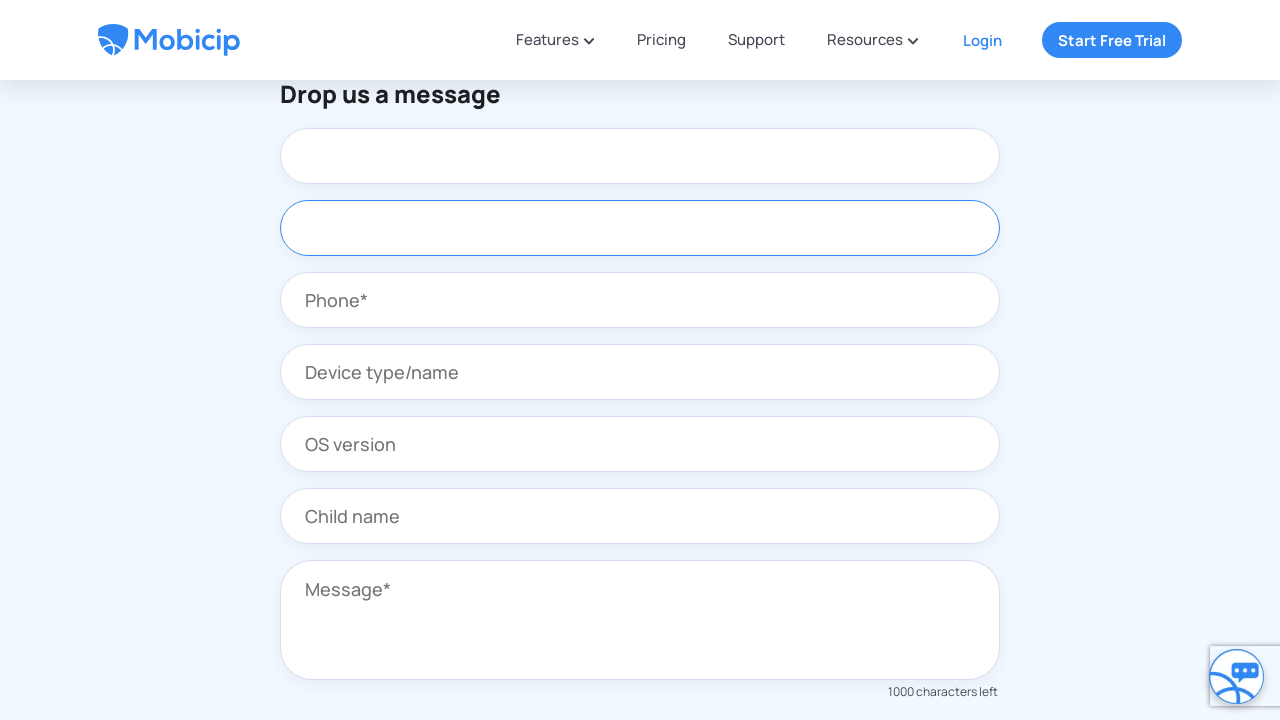

Filled third form field with blank spaces on //p[text()='Drop us a message']/following::input[3]
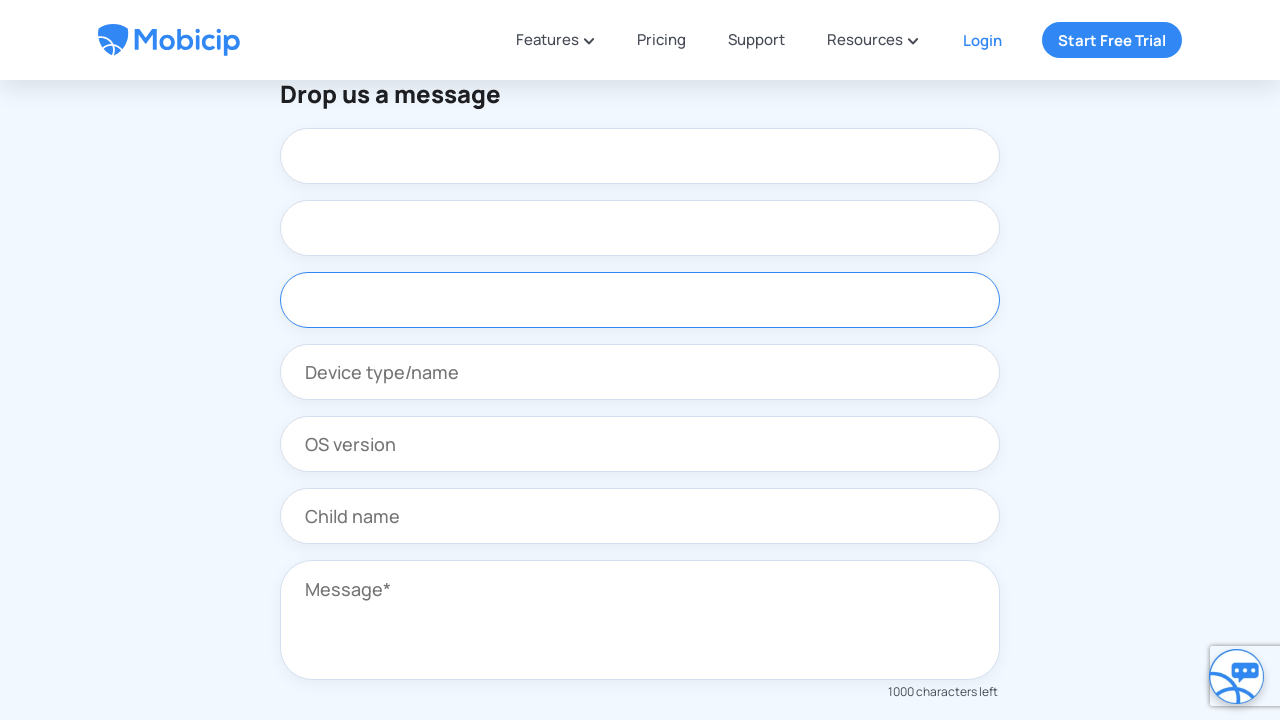

Filled fourth form field with blank spaces on //p[text()='Drop us a message']/following::input[4]
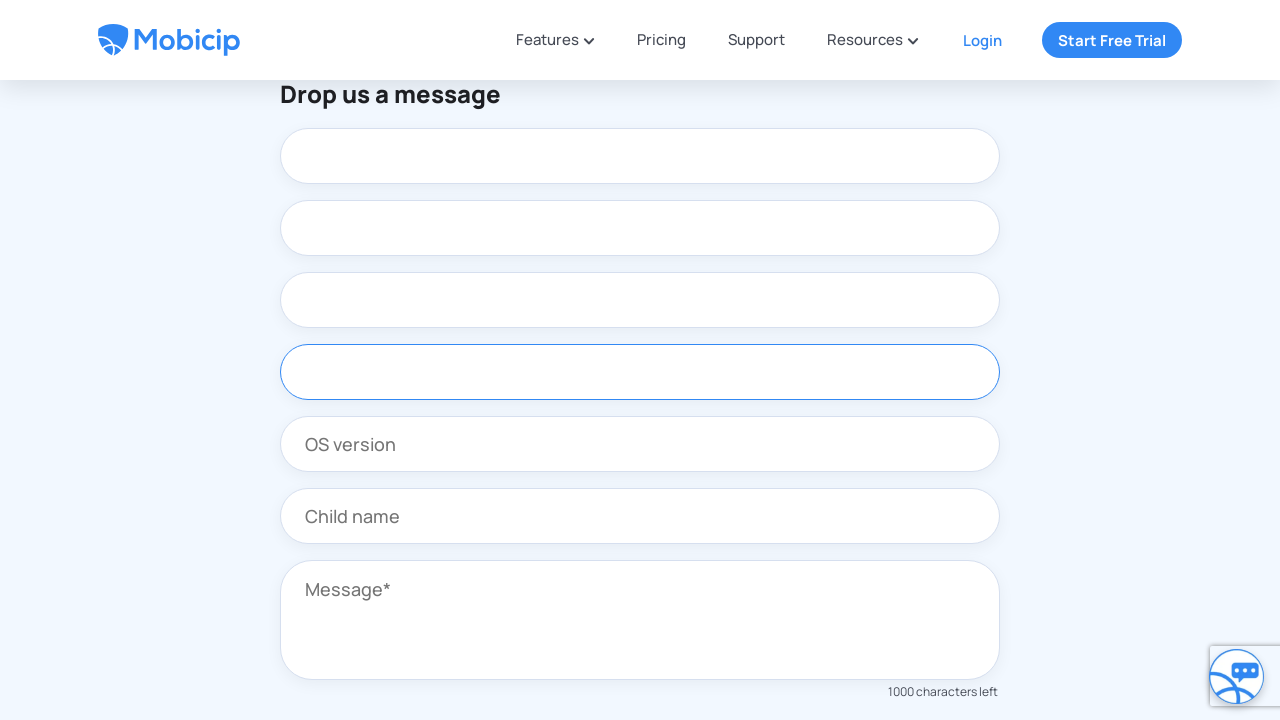

Filled fifth form field with blank spaces on //p[text()='Drop us a message']/following::input[5]
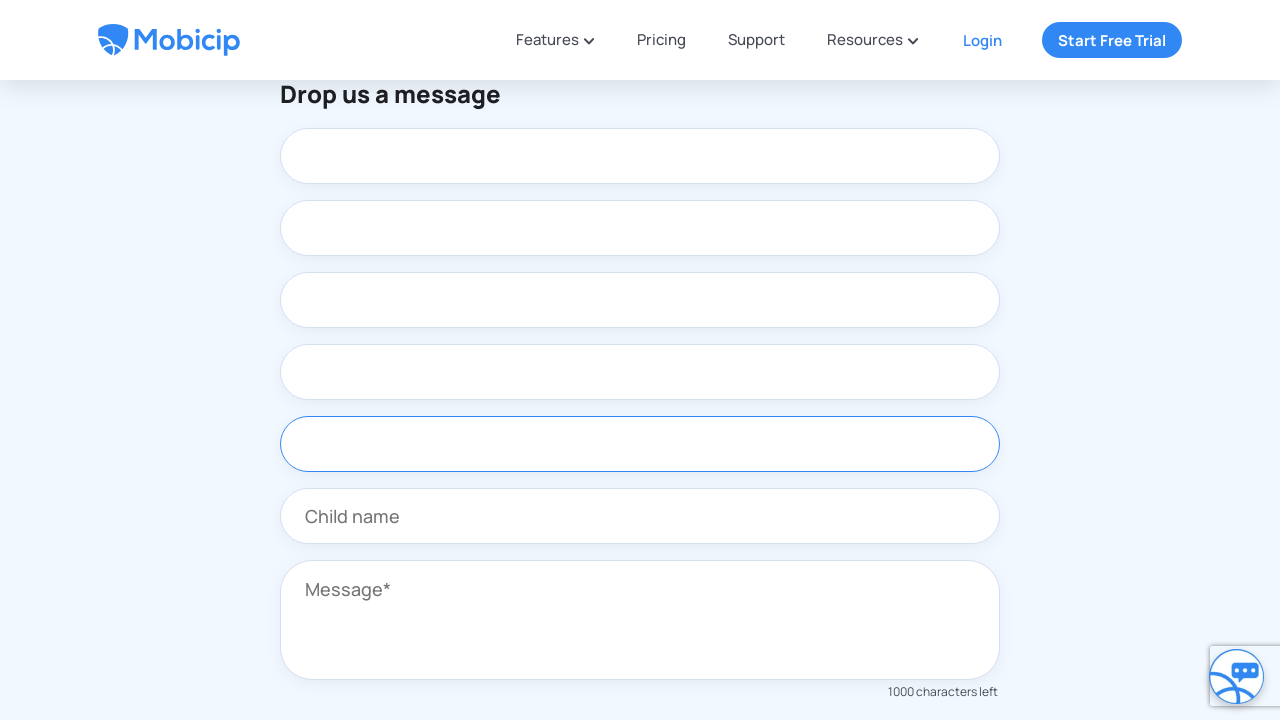

Filled sixth form field with blank spaces on //p[text()='Drop us a message']/following::input[6]
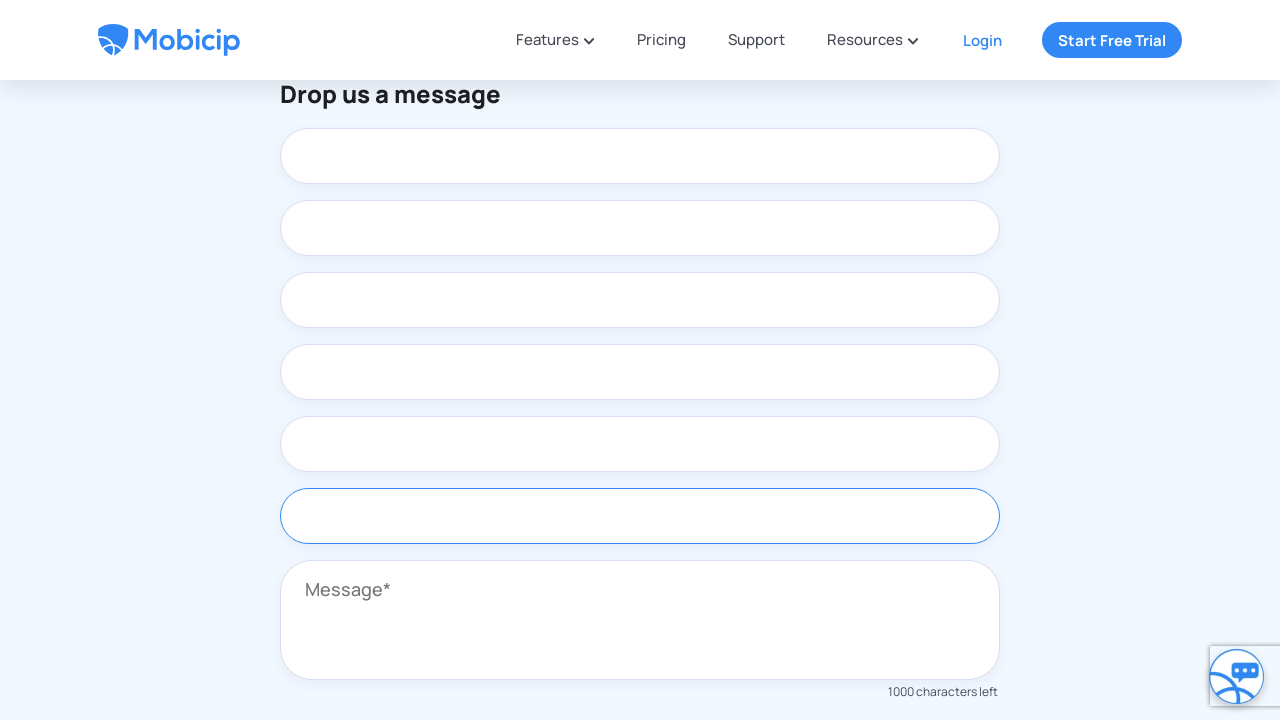

Filled textarea field with blank spaces on //p[text()='Drop us a message']/following::textarea[1]
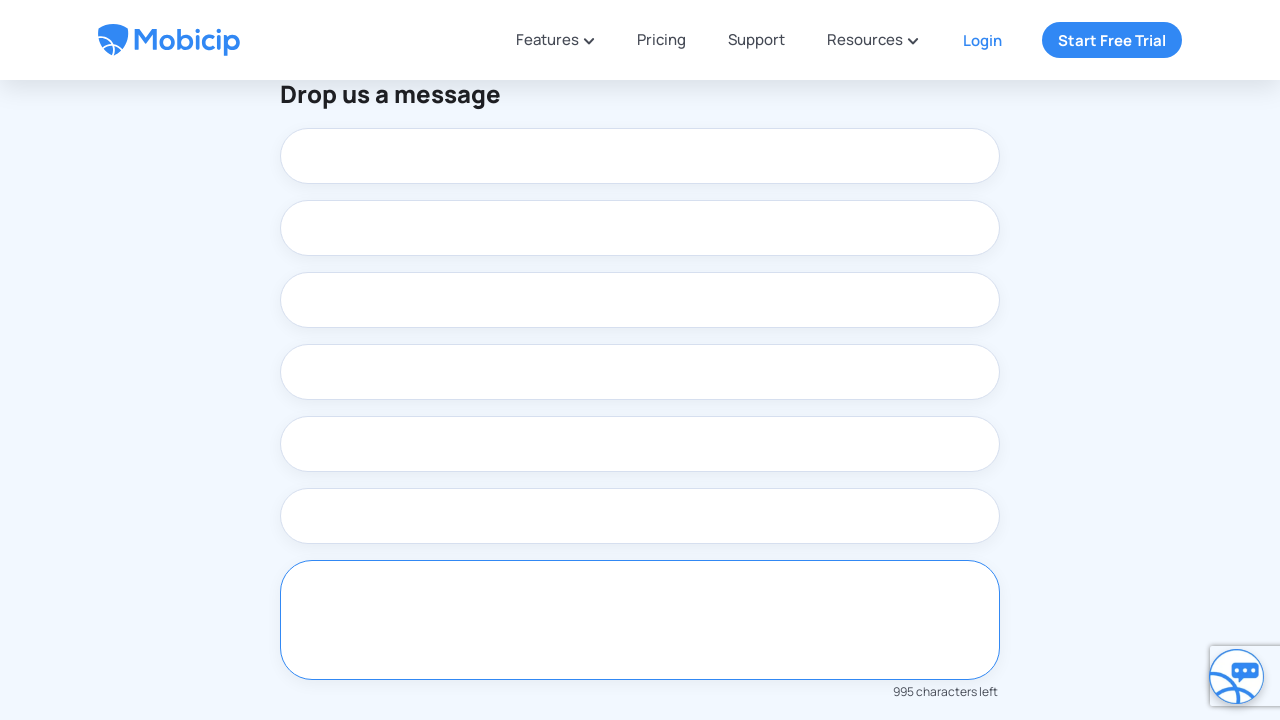

Scrolled down 350px to view submit button
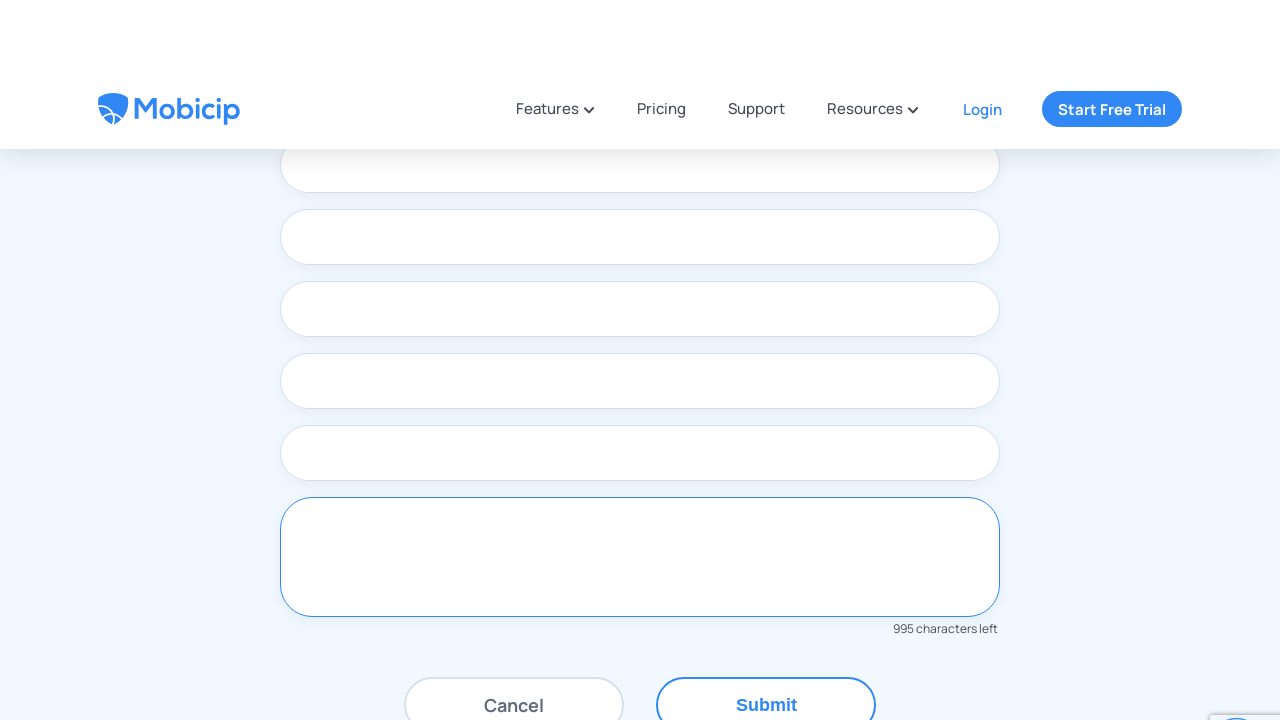

Clicked Submit button to submit form with blank spaces at (766, 418) on xpath=//button[text()='Submit']
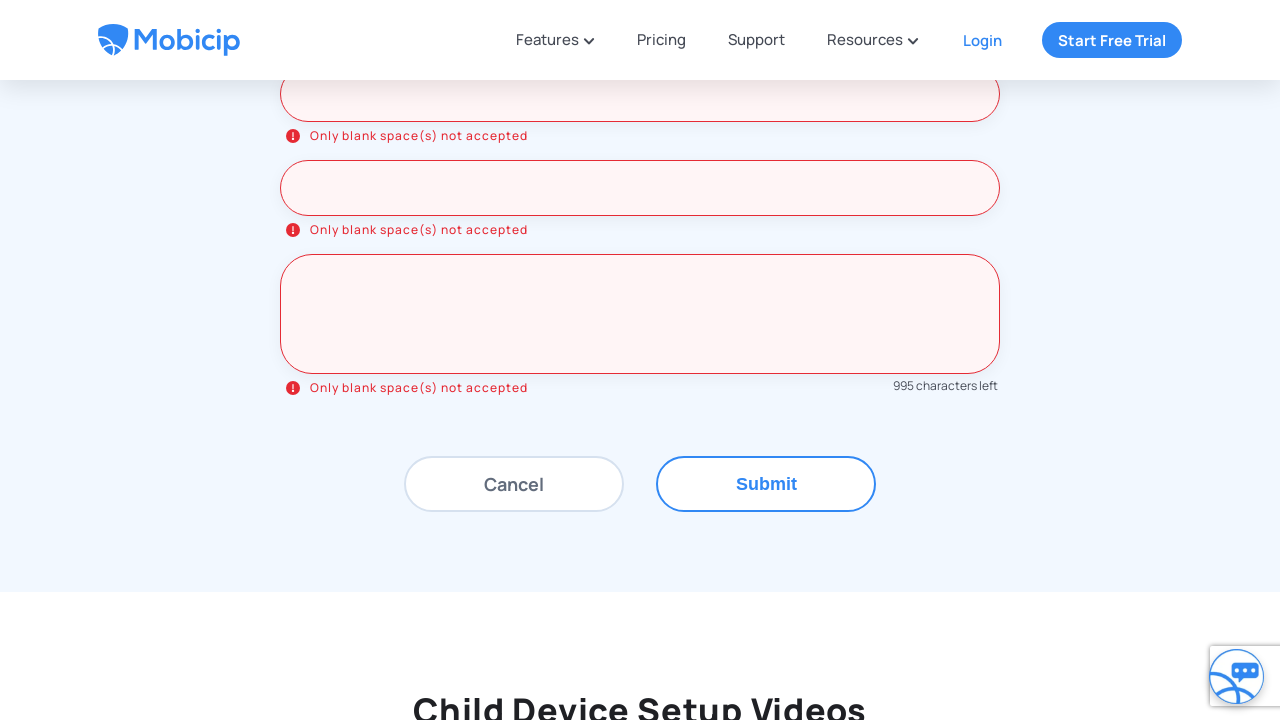

Verified error message 'Only blank space(s) not accepted' appeared for validation
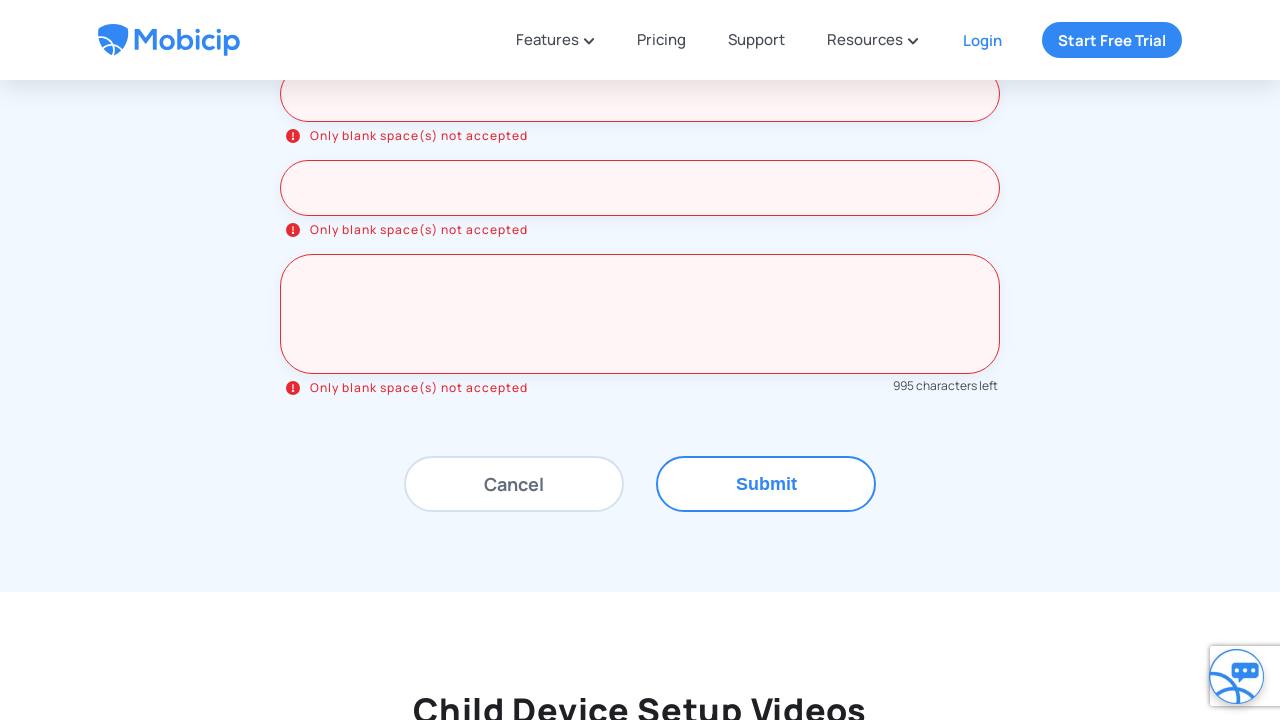

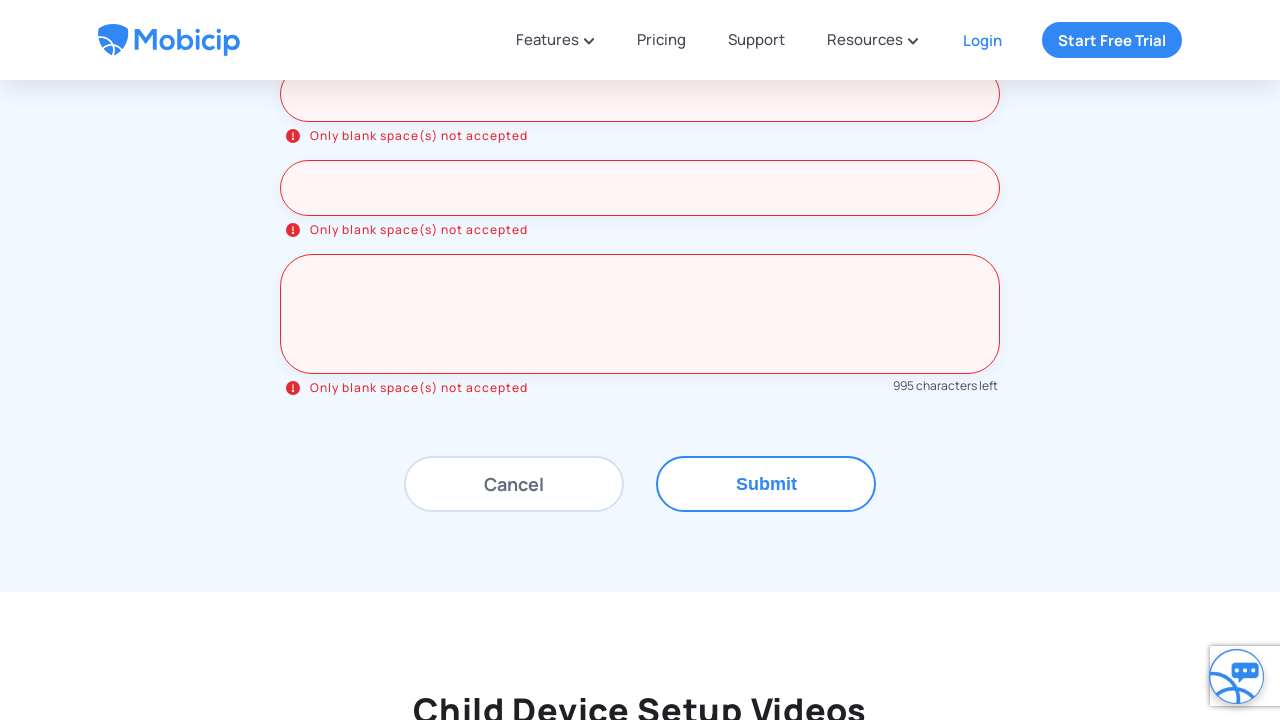